Opens DuckDuckGo homepage and verifies it loads successfully

Starting URL: https://duckduckgo.com/

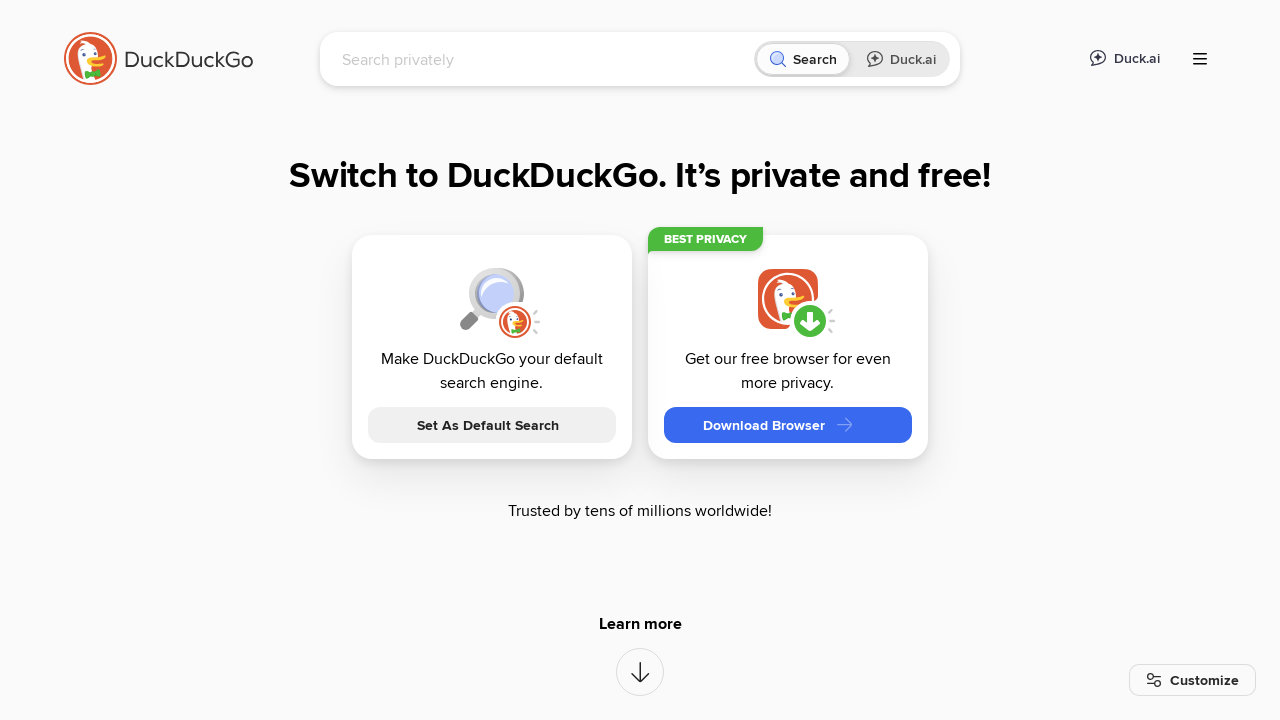

DuckDuckGo page DOM content loaded
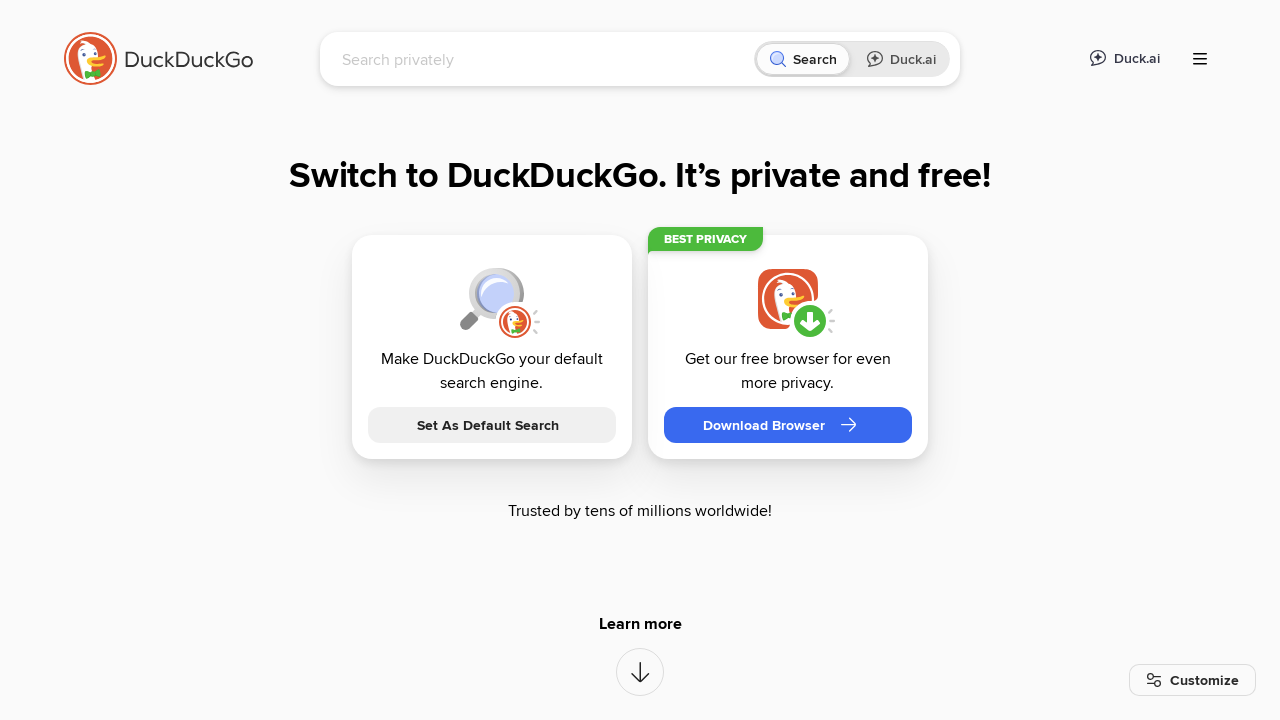

Search input field located - DuckDuckGo homepage verified
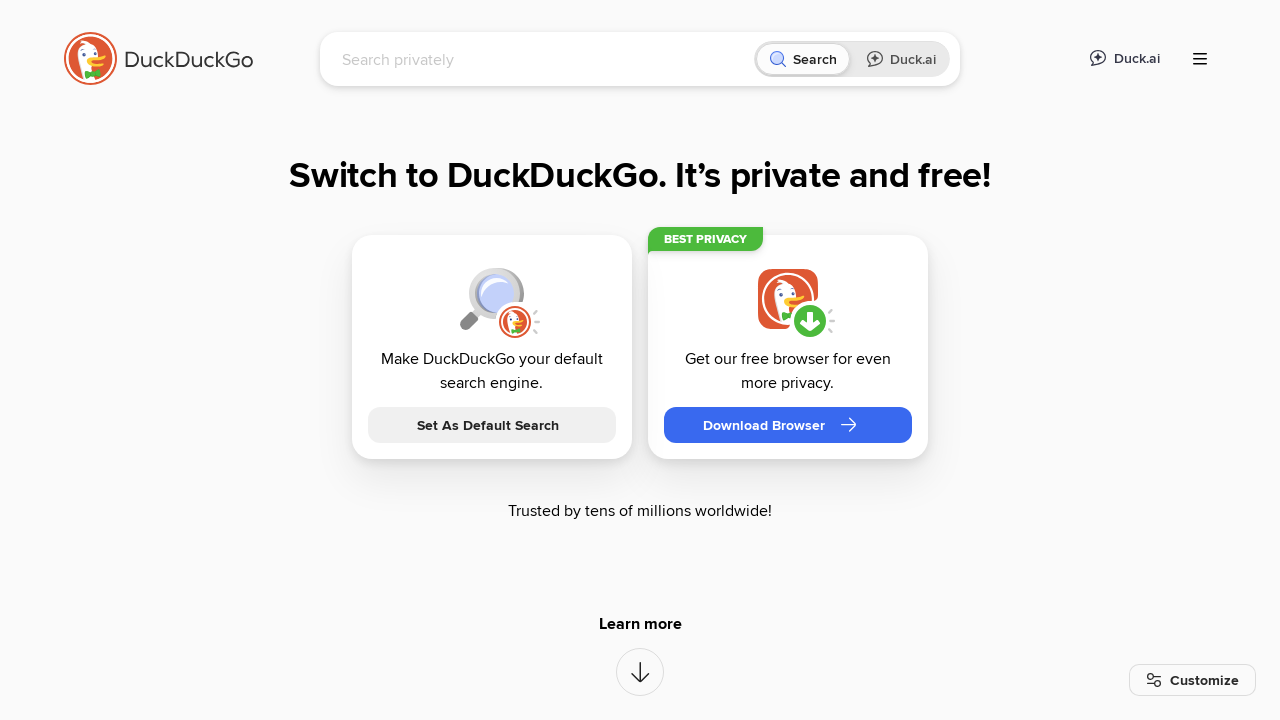

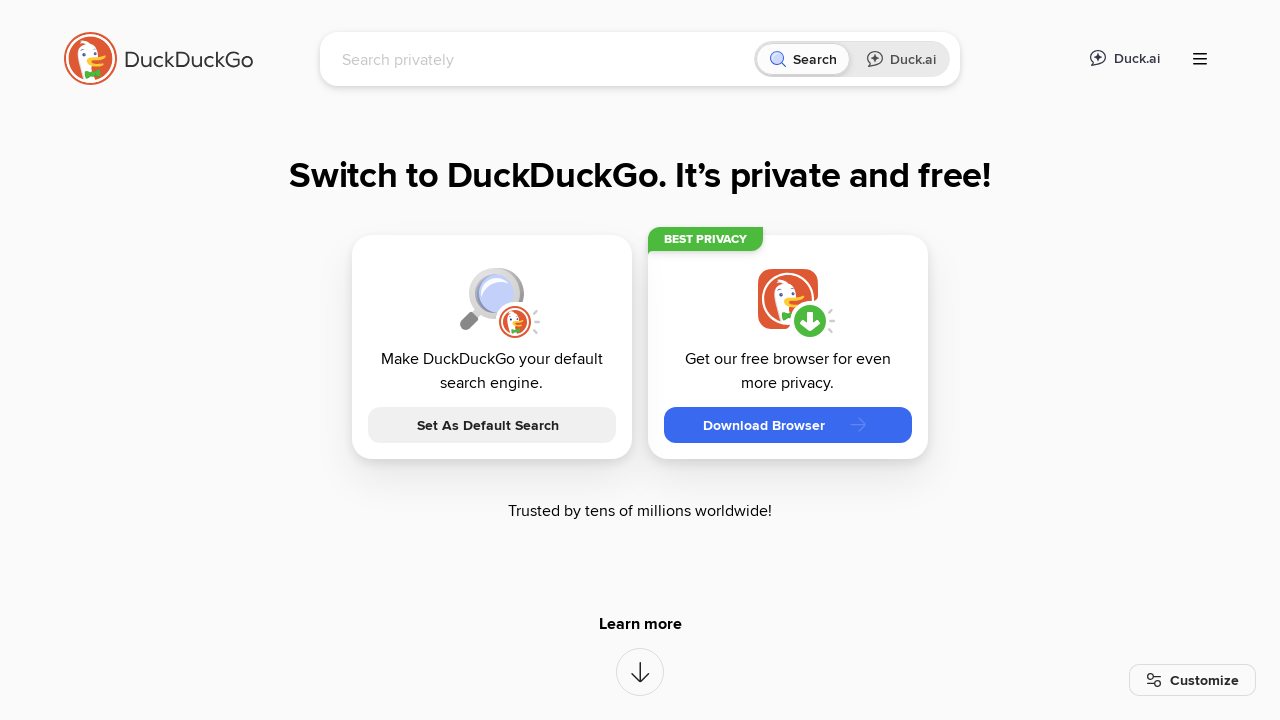